Tests alert handling by clicking a button on a page and accepting the JavaScript alert that appears

Starting URL: http://www.brm.tremplintech.in/web_pages/login.aspx

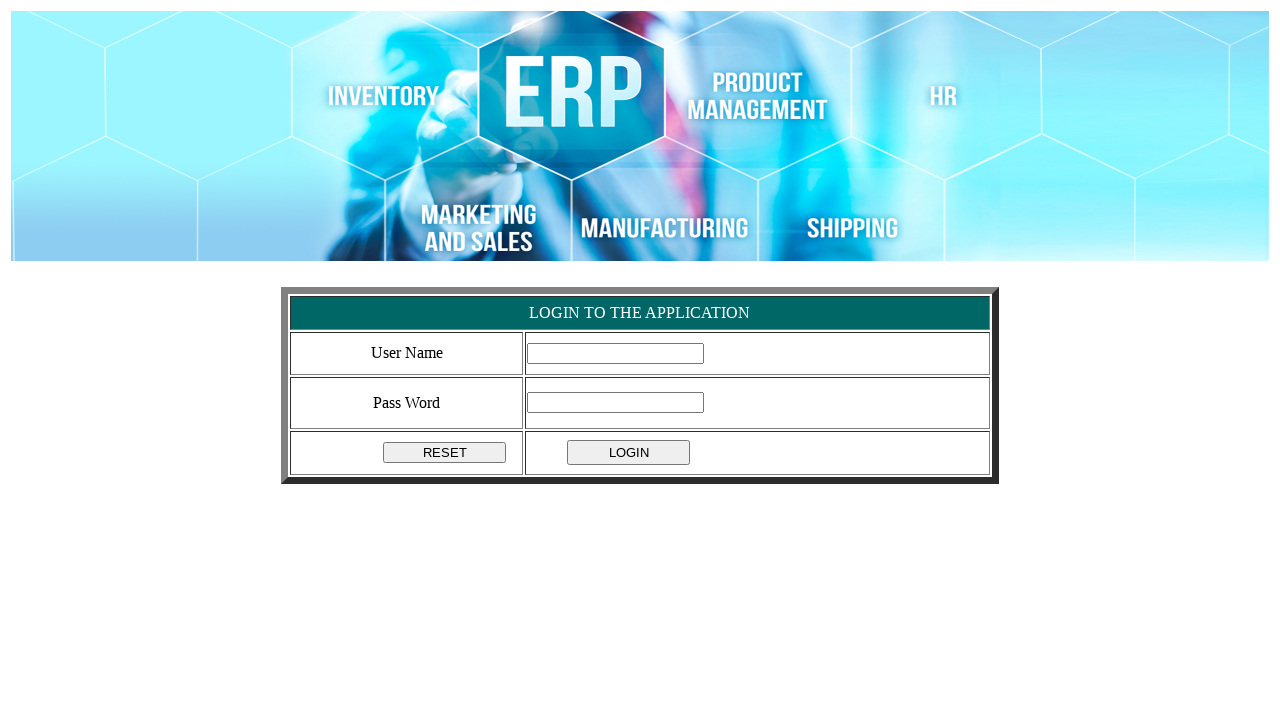

Clicked login/submit button to trigger alert at (629, 453) on #Button3
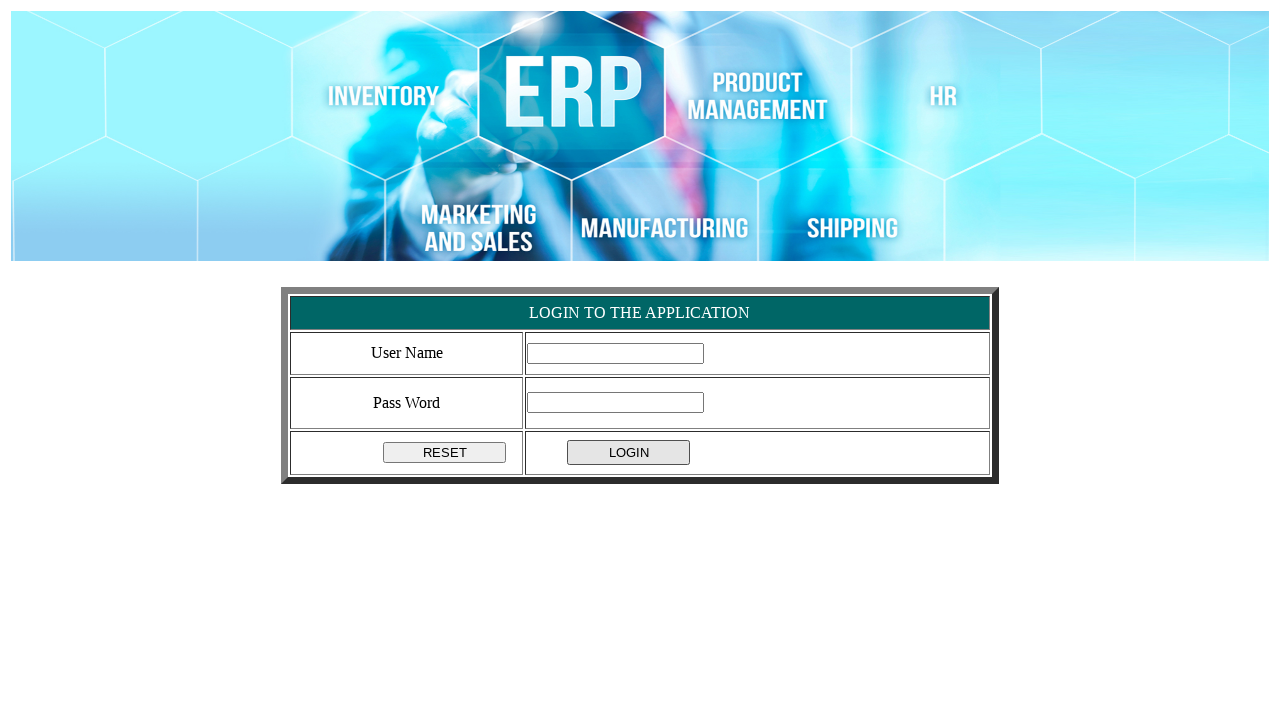

Set up dialog handler to accept alerts
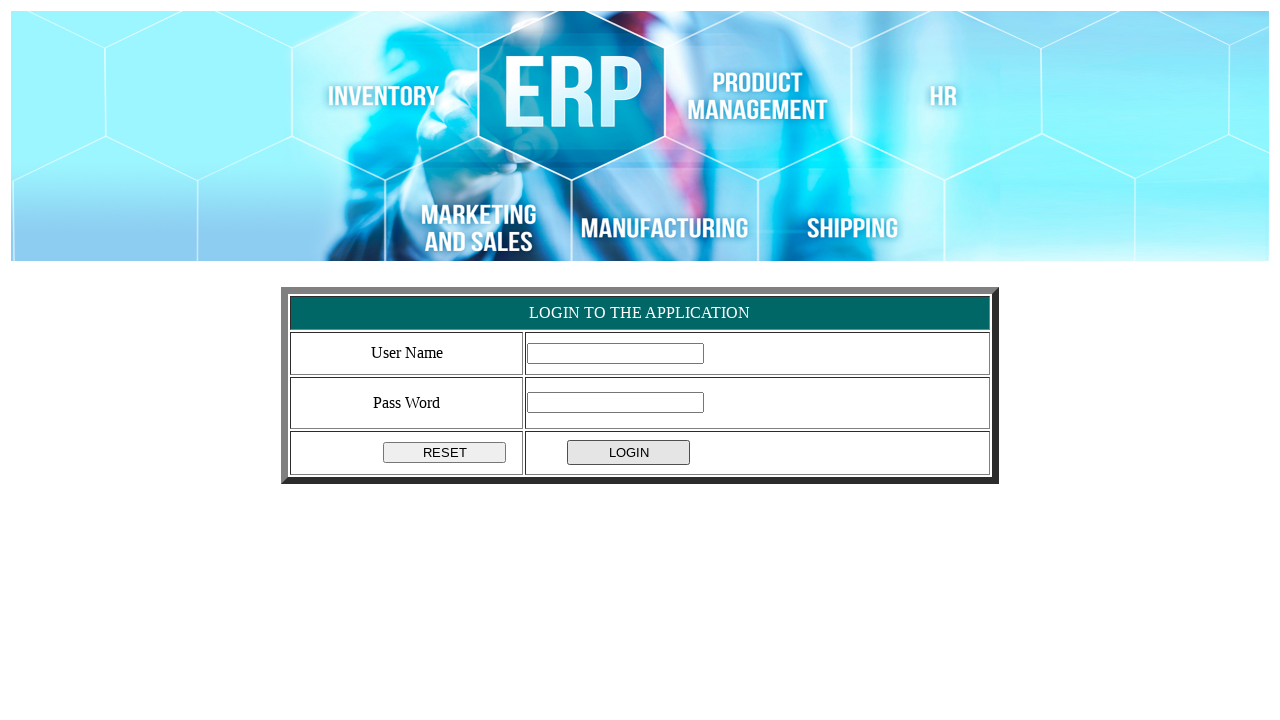

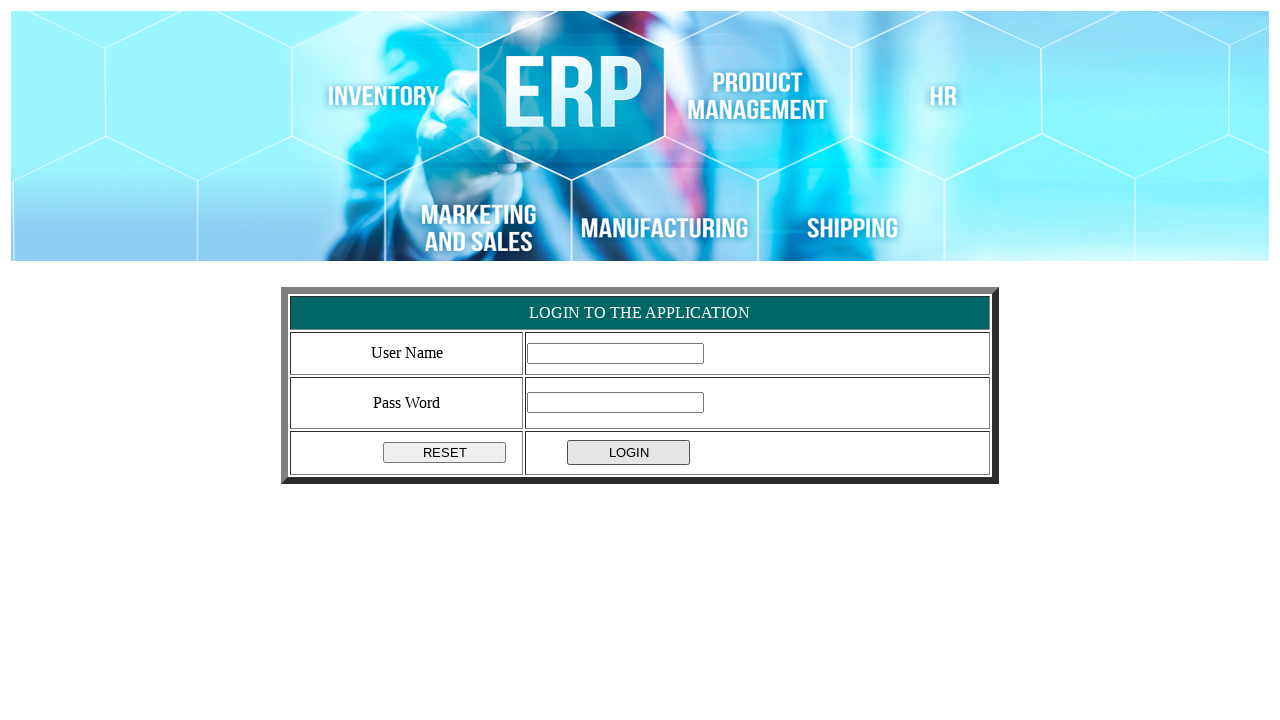